Tests web form submission by navigating to the web form page, entering text in a text field, submitting the form, and verifying the success message is displayed.

Starting URL: https://bonigarcia.dev/selenium-webdriver-java/

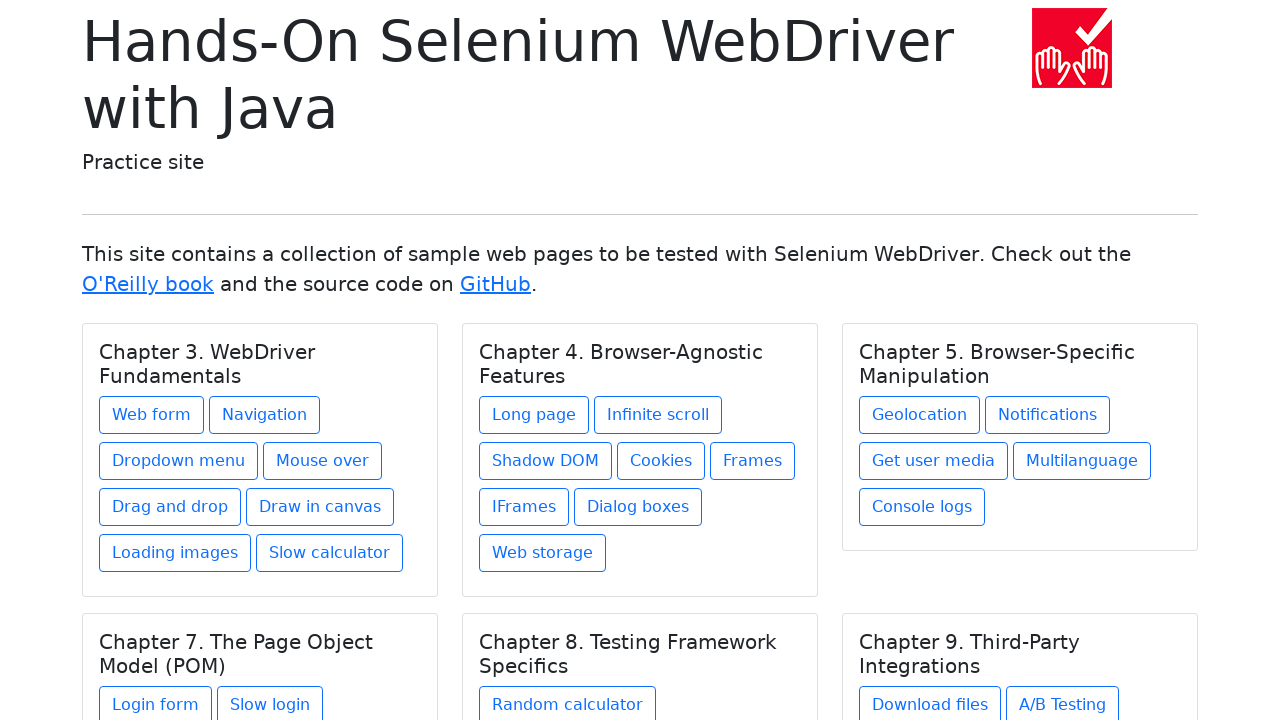

Clicked on 'Web form' link to navigate to the form page at (152, 415) on text=Web form
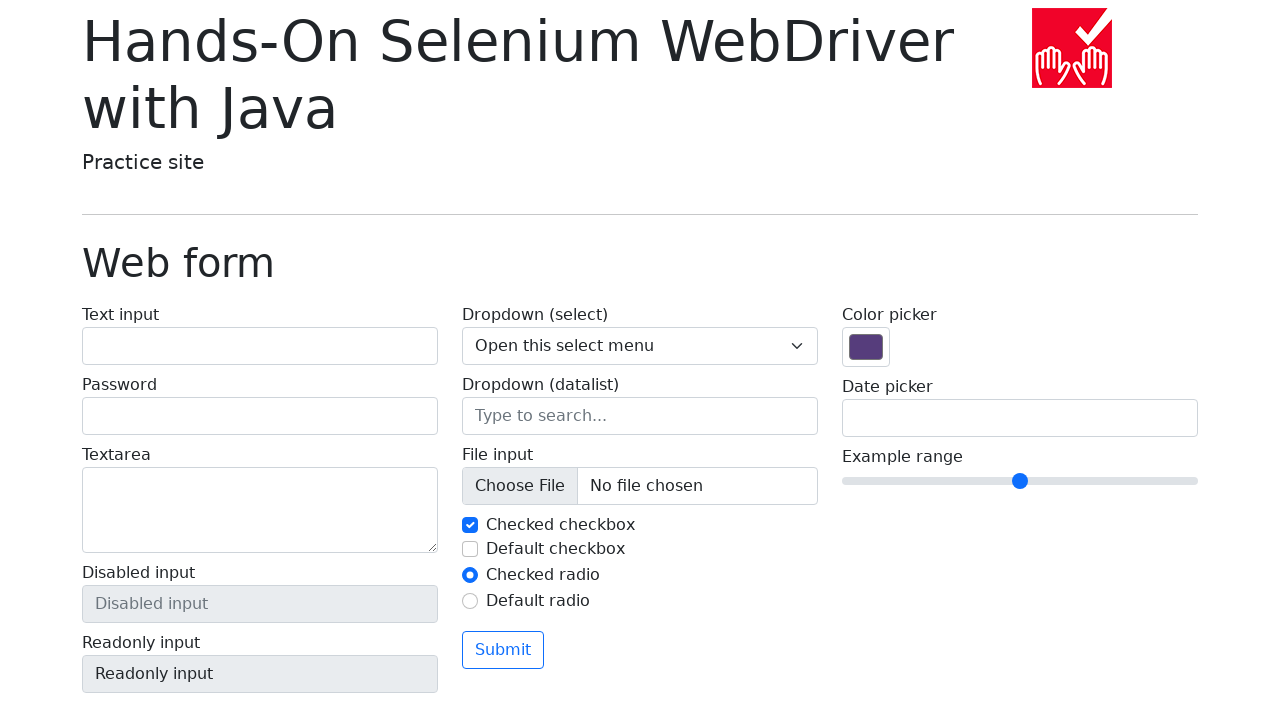

Entered 'Text' in the text input field on #my-text-id
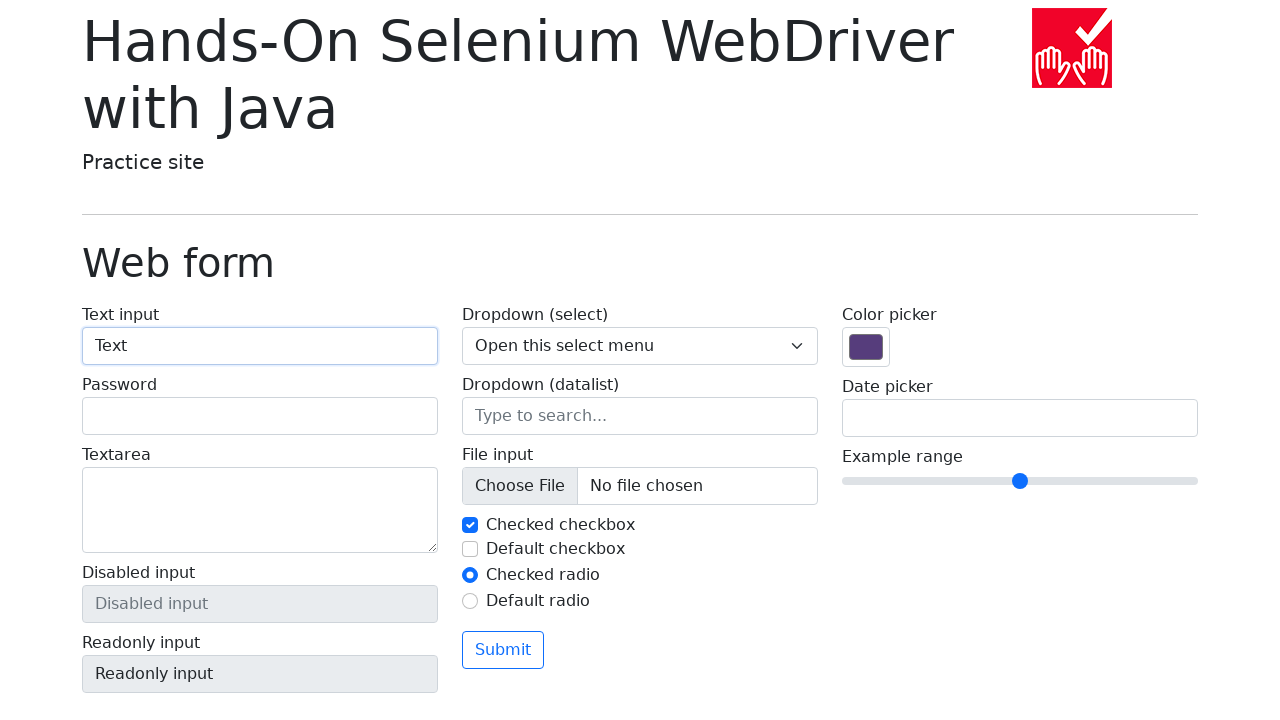

Clicked the submit button to submit the form at (503, 650) on button[type='submit']
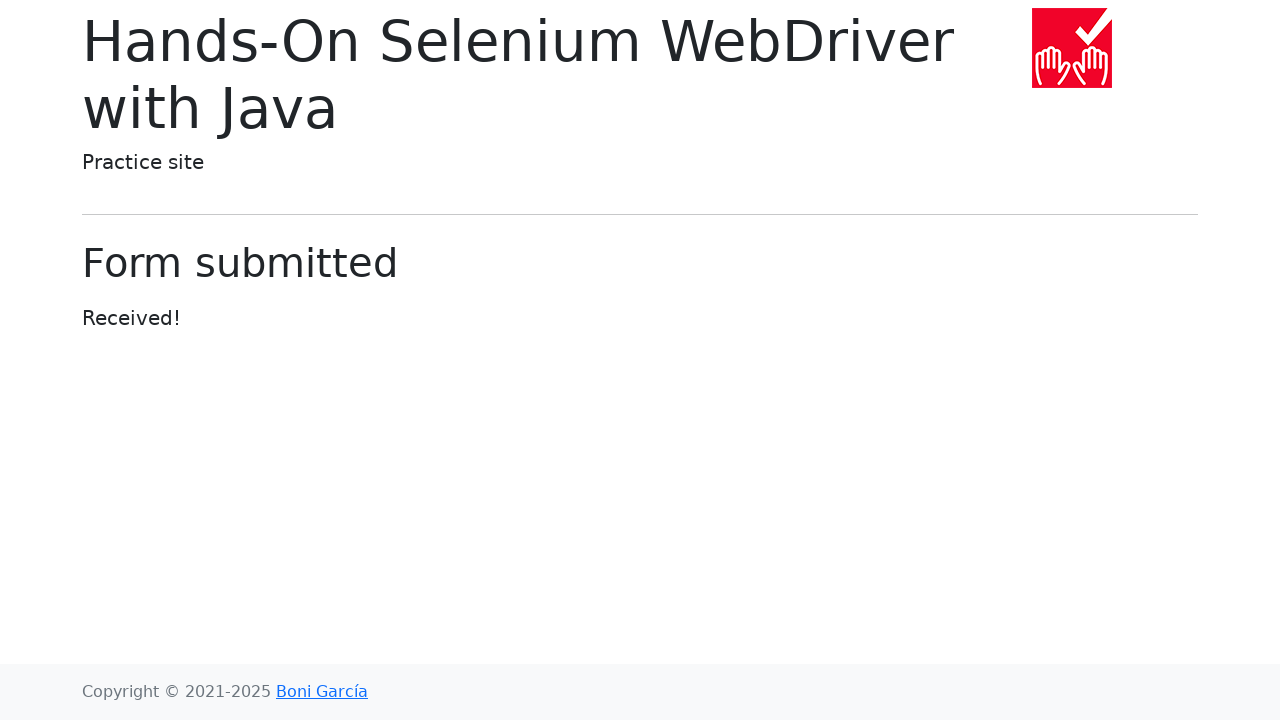

Located the success message element with class 'display-6'
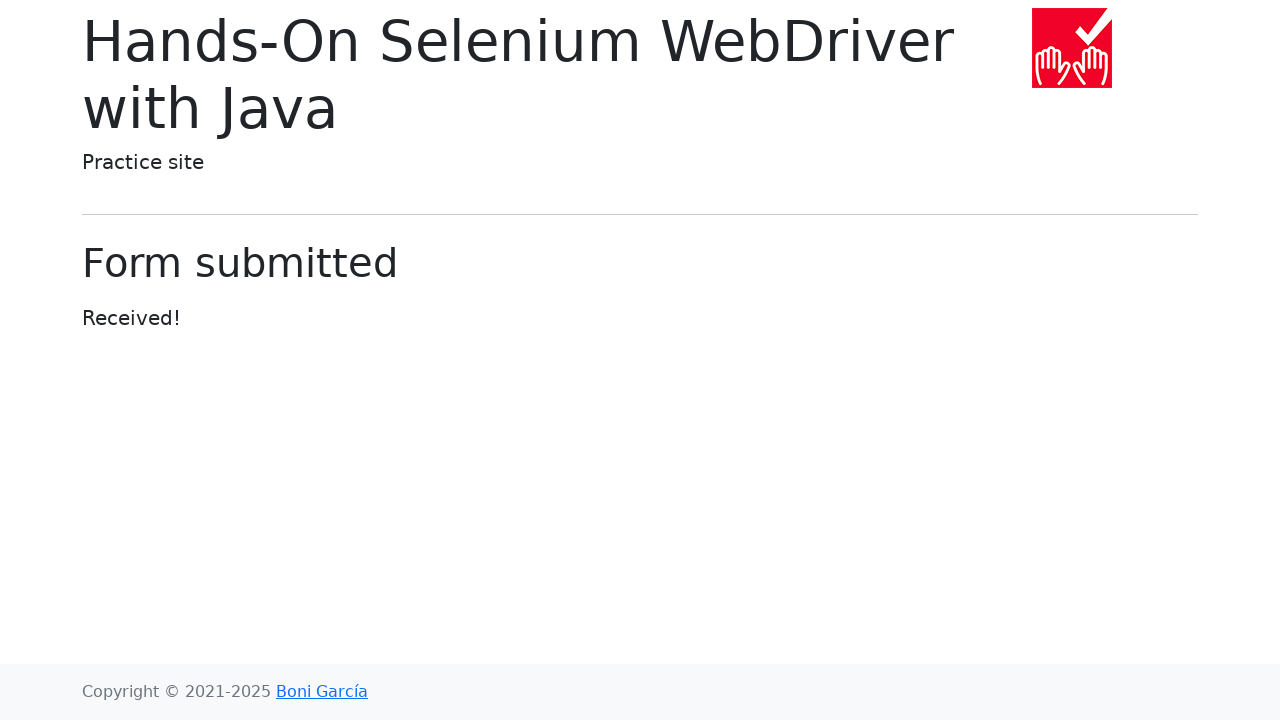

Verified that the success message displays 'Form submitted'
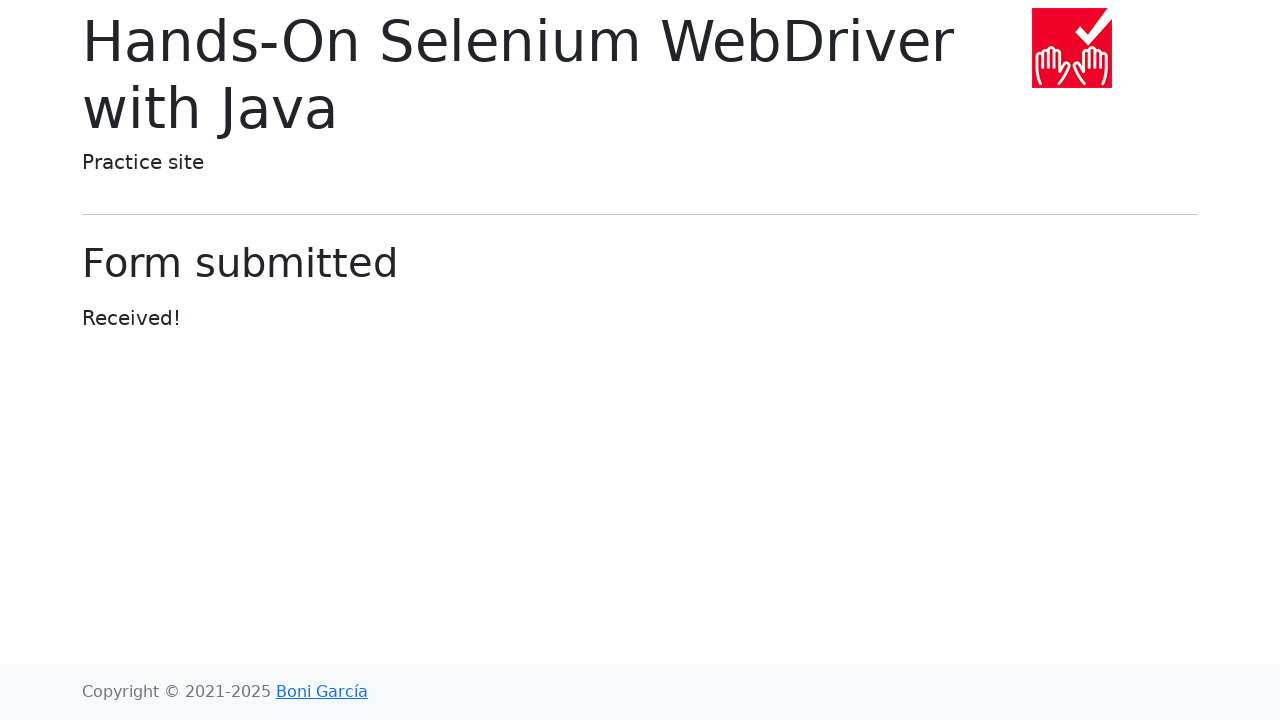

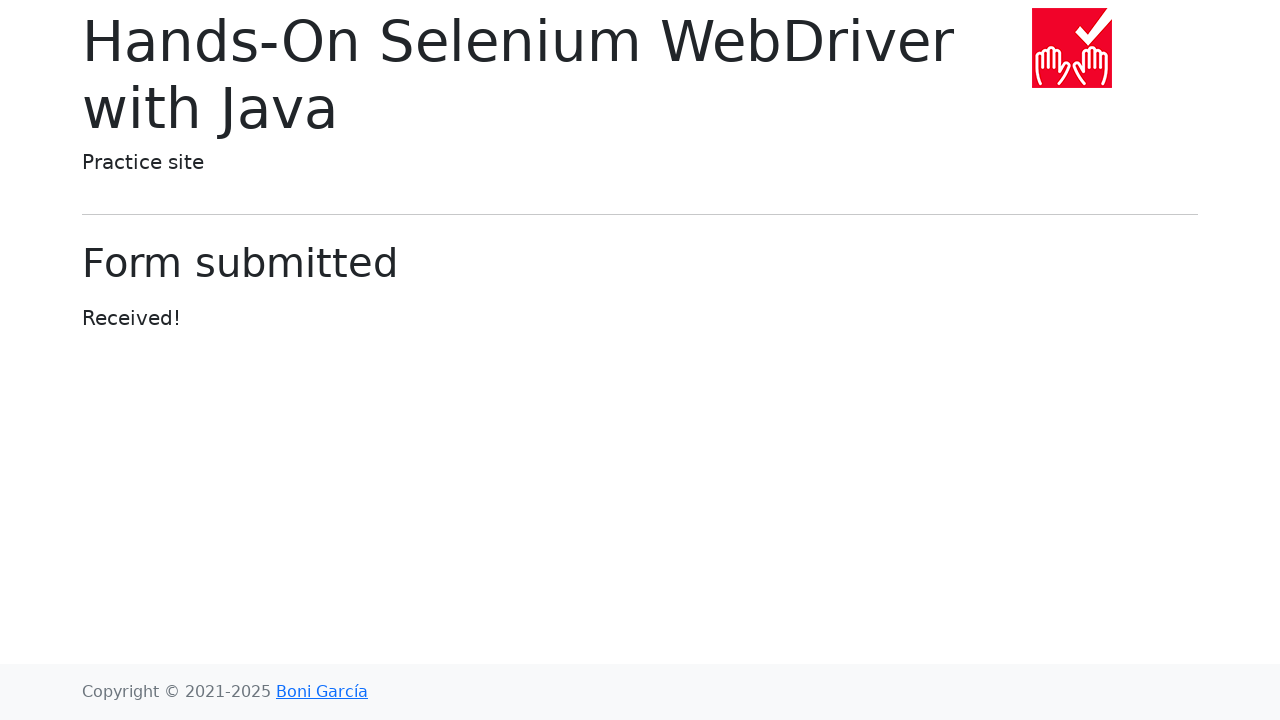